Tests hyperlink functionality on a demo page by clicking various links, finding URL attributes, checking for broken links, and counting total links on the page

Starting URL: https://www.leafground.com/dashboard.xhtml

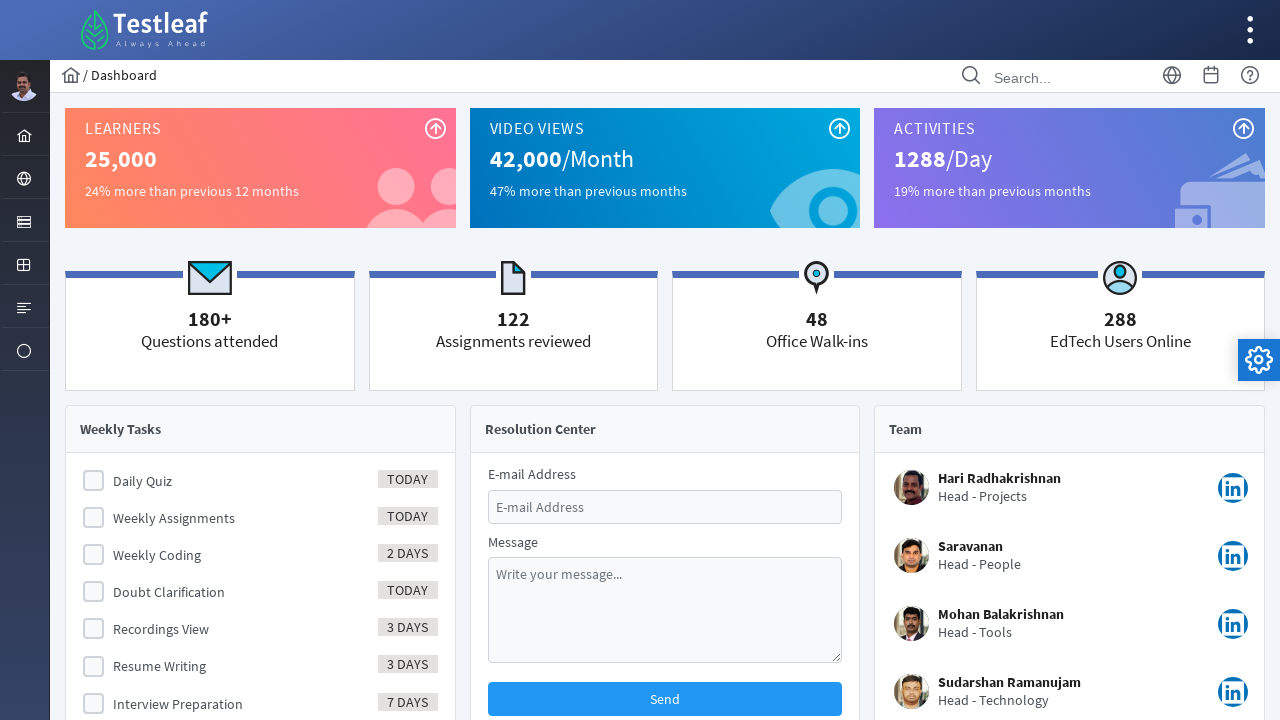

Clicked on Element menu at (24, 220) on xpath=//ul[@id='menuform:j_idt37']//following::li[@id='menuform:j_idt40']
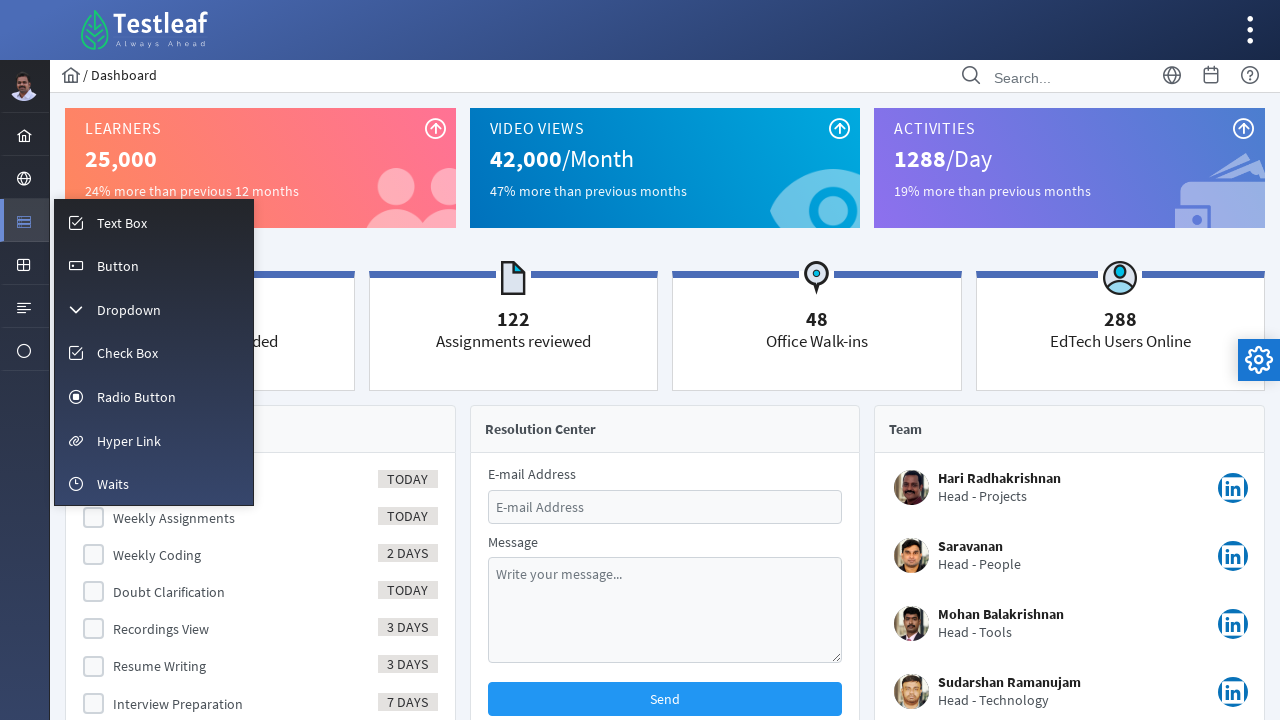

Opened Hyper Link page at (129, 441) on xpath=//span[text()='Hyper Link']
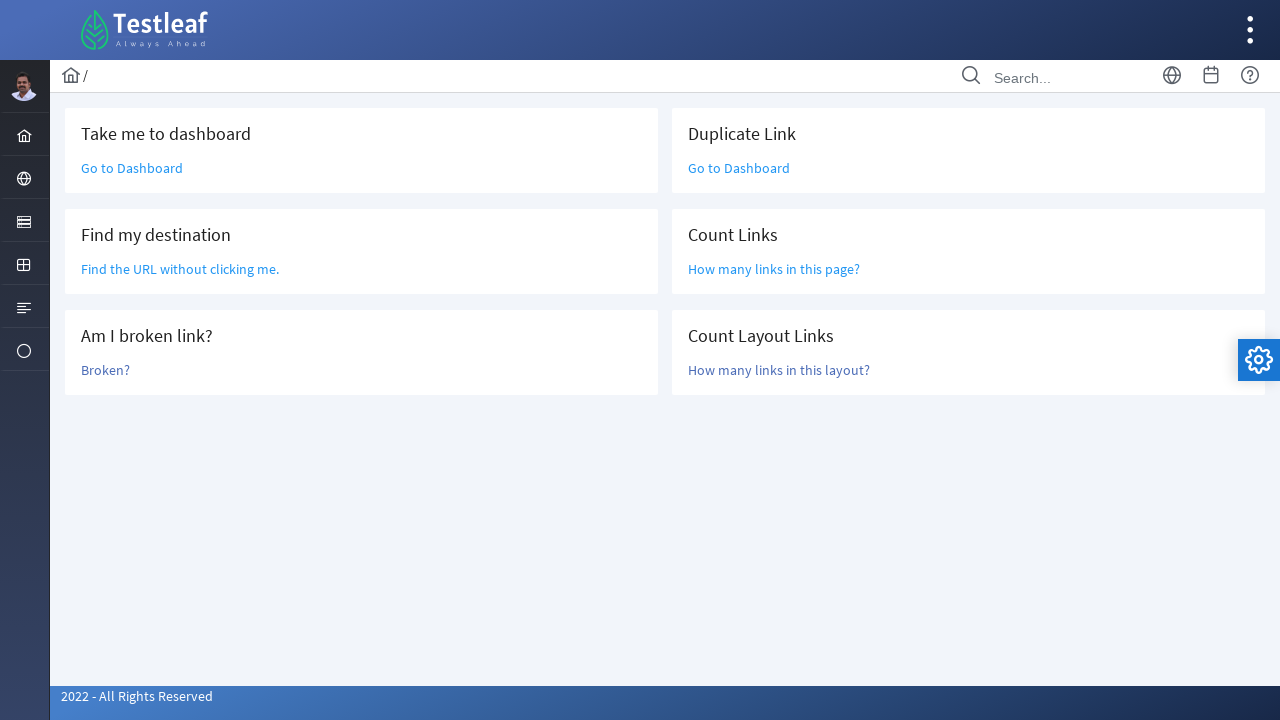

Clicked 'Go to Dashboard' link at (132, 168) on a:text('Go to Dashboard')
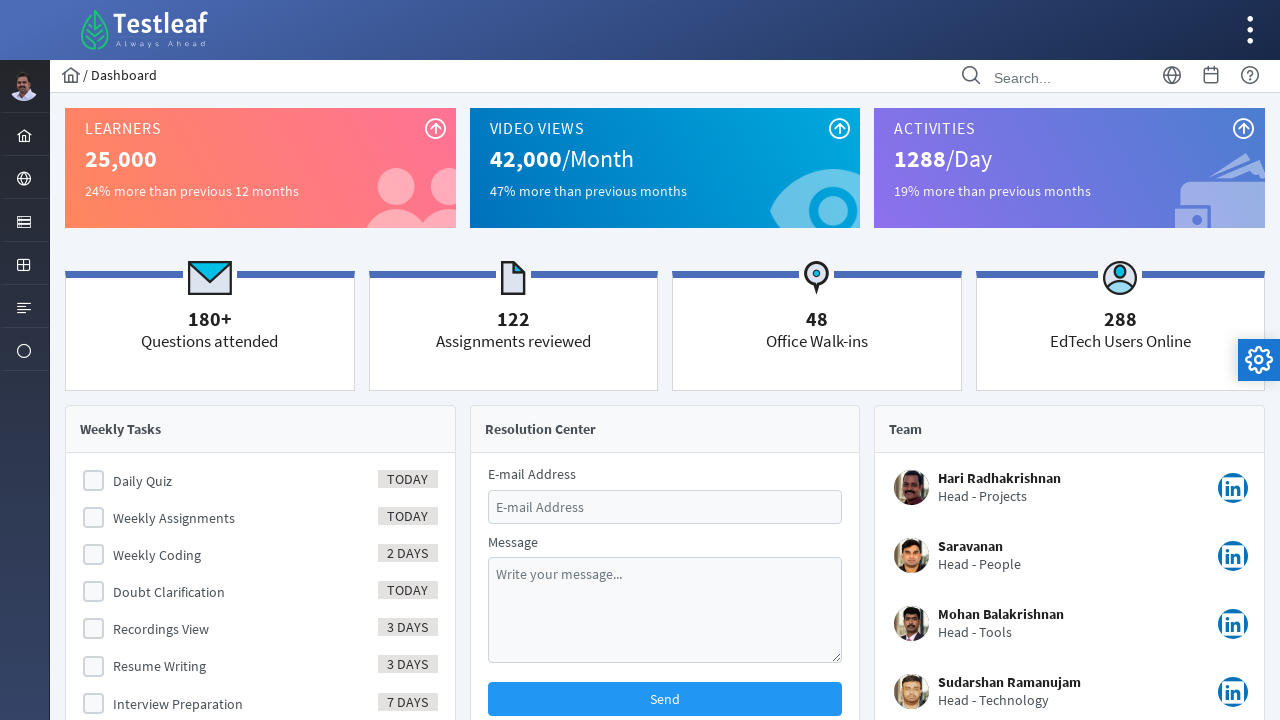

Navigated back from dashboard
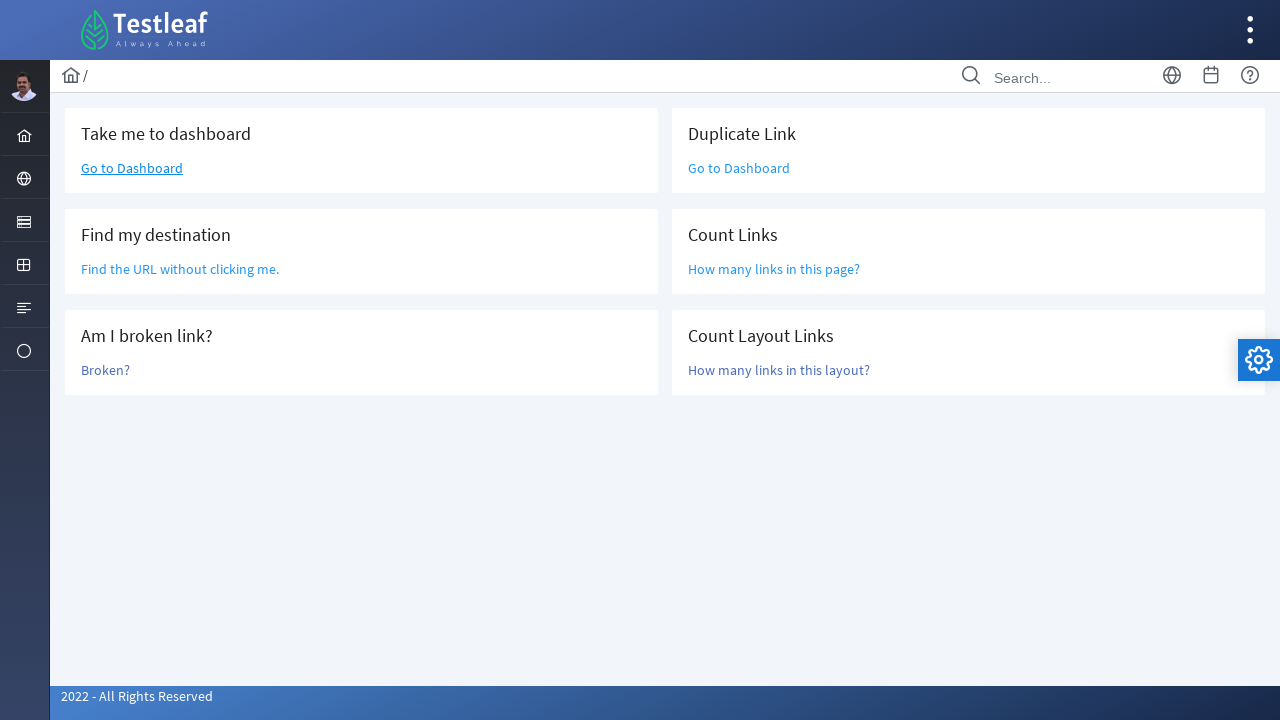

Located 'Find the URL without clicking me' element
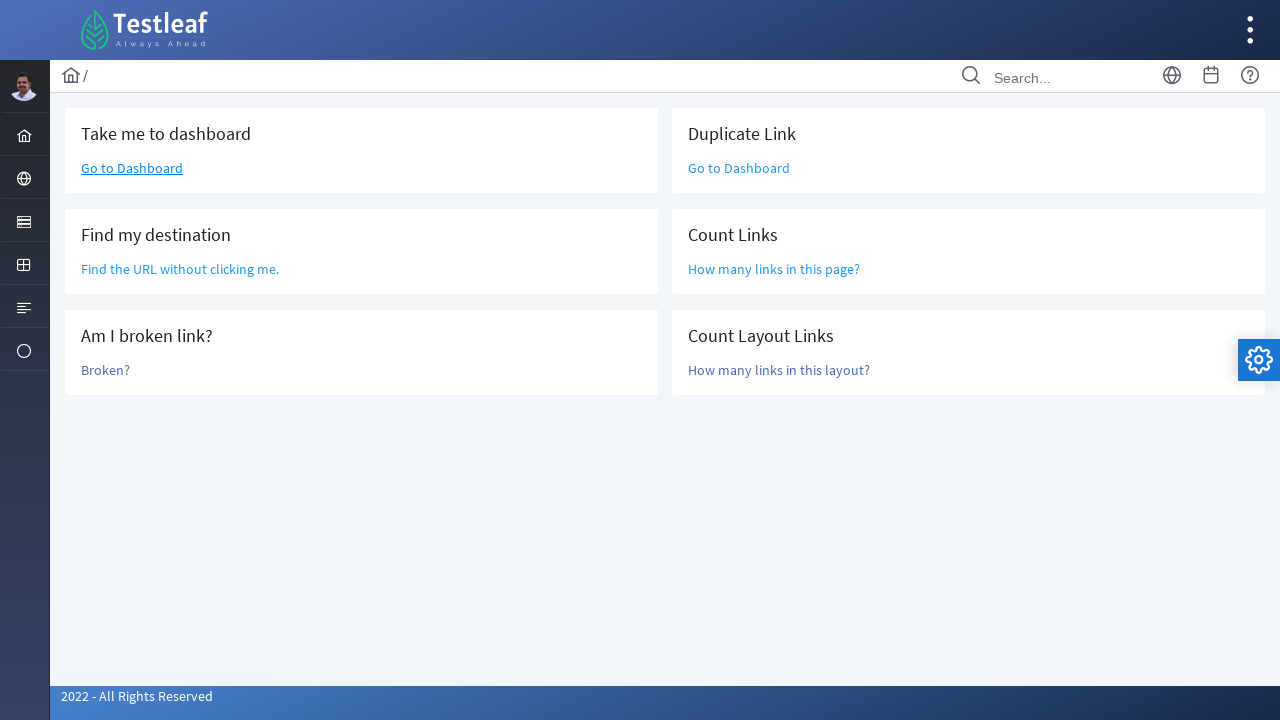

Retrieved URL attribute: /grid.xhtml
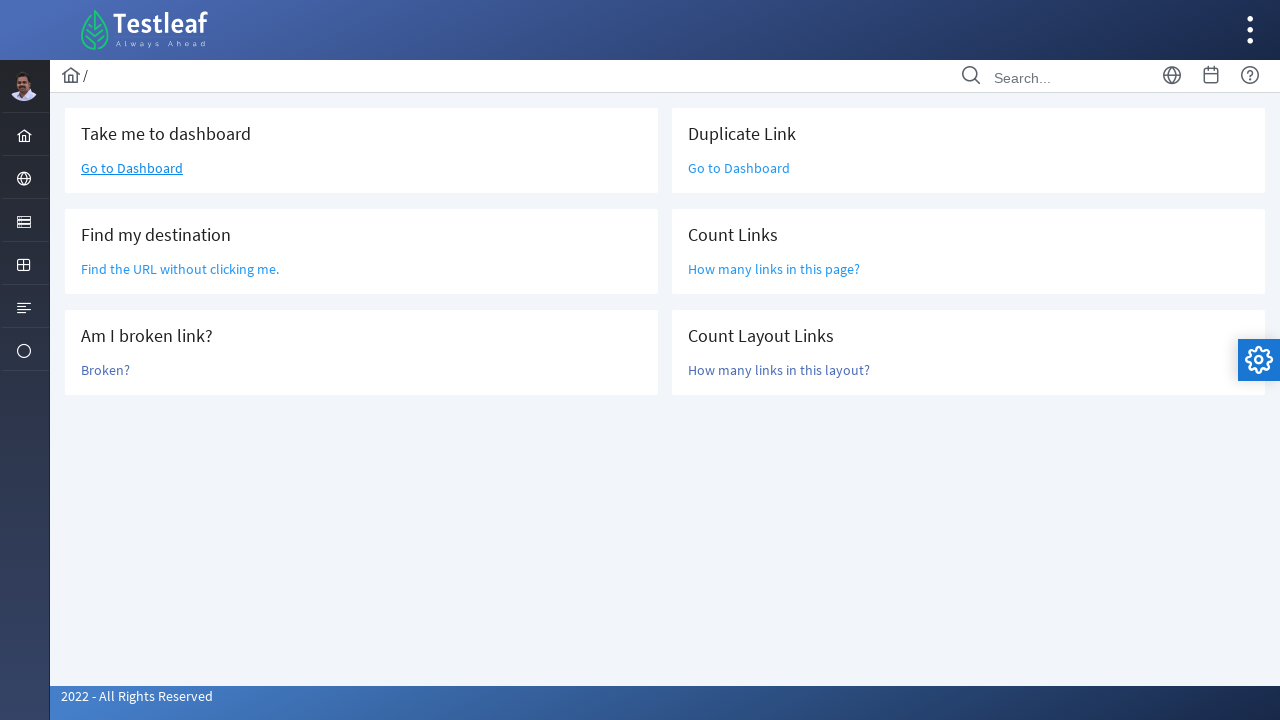

Clicked 'Broken?' link to test for broken links at (106, 370) on a:text('Broken?')
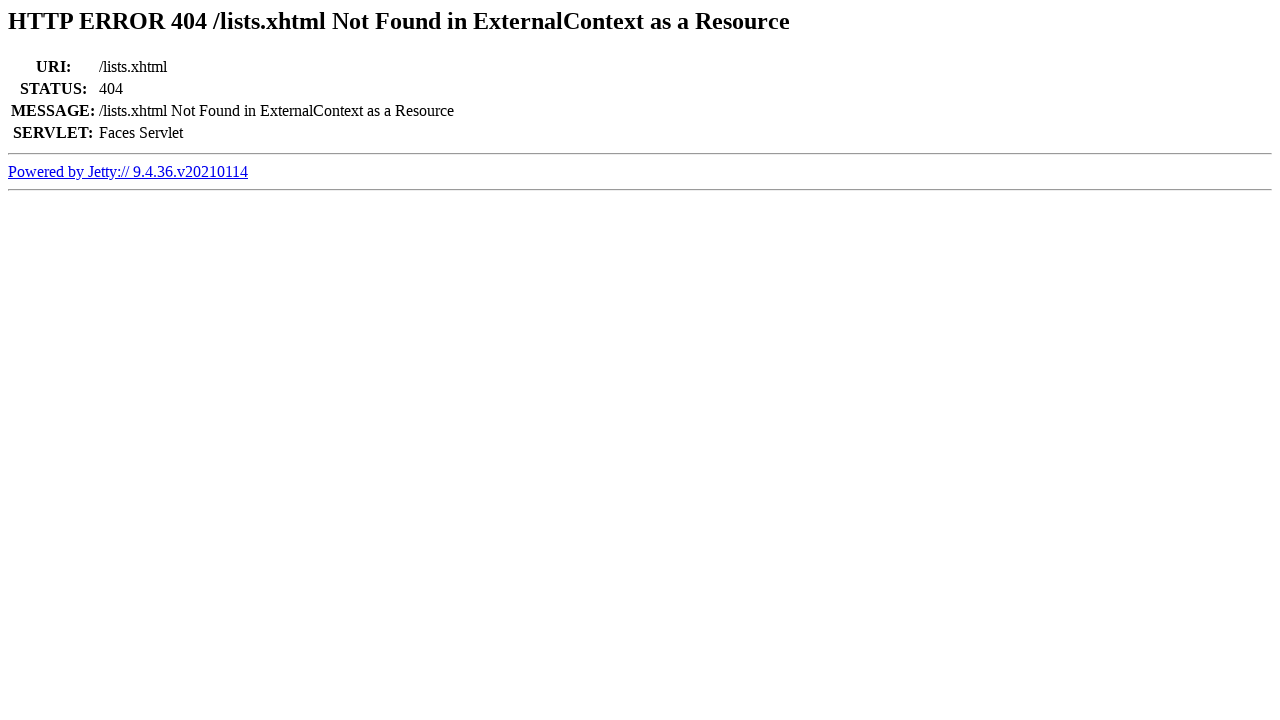

Retrieved page title: Error 404 /lists.xhtml Not Found in ExternalContext as a Resource
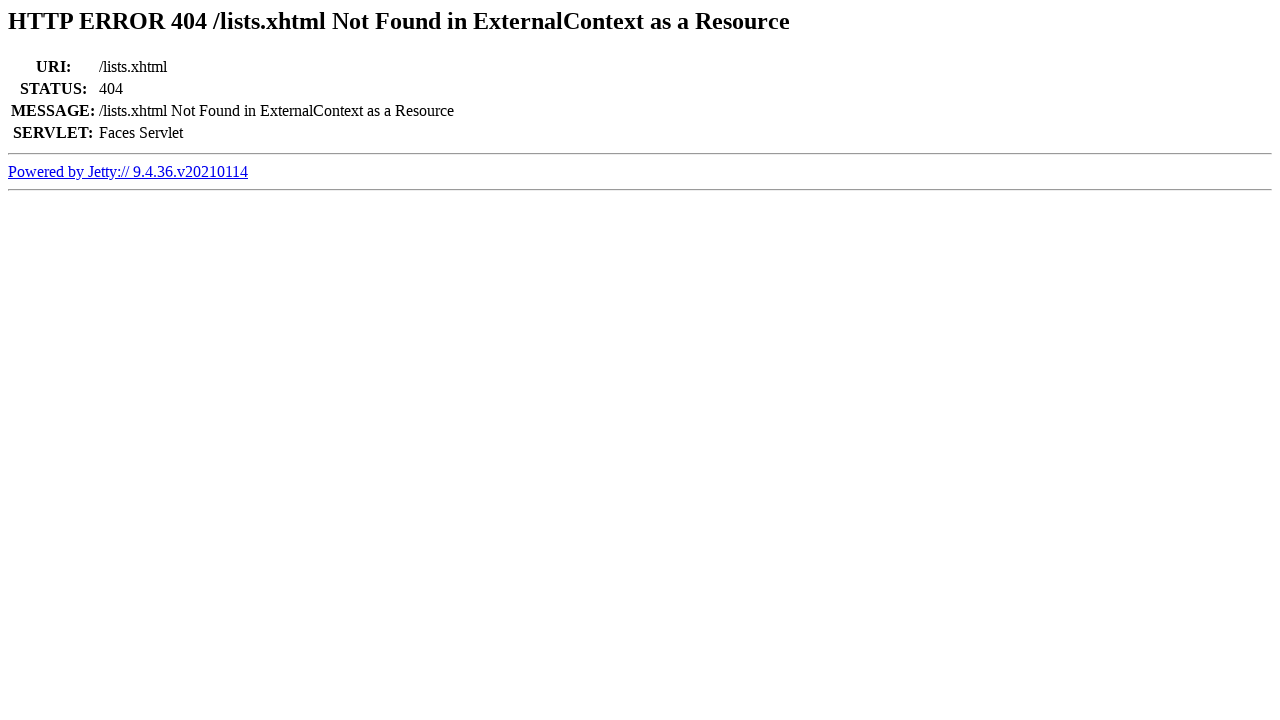

Confirmed link is broken (404 in title)
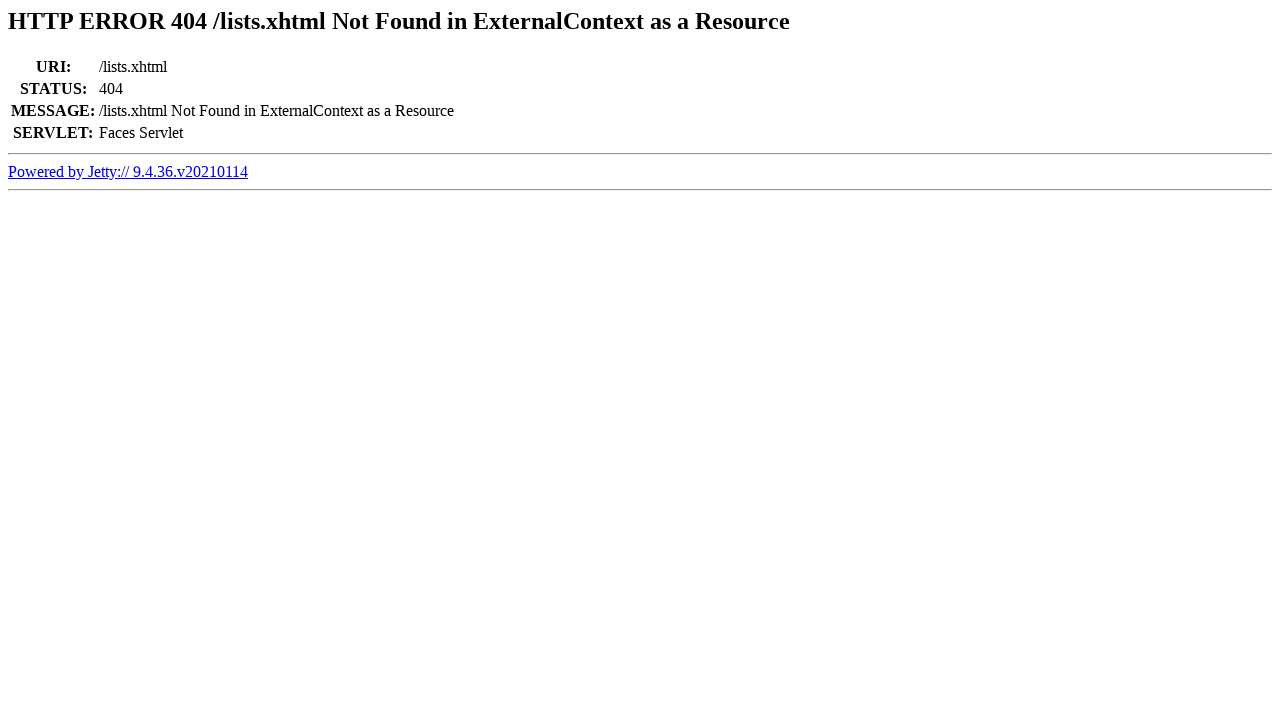

Navigated back from broken link test
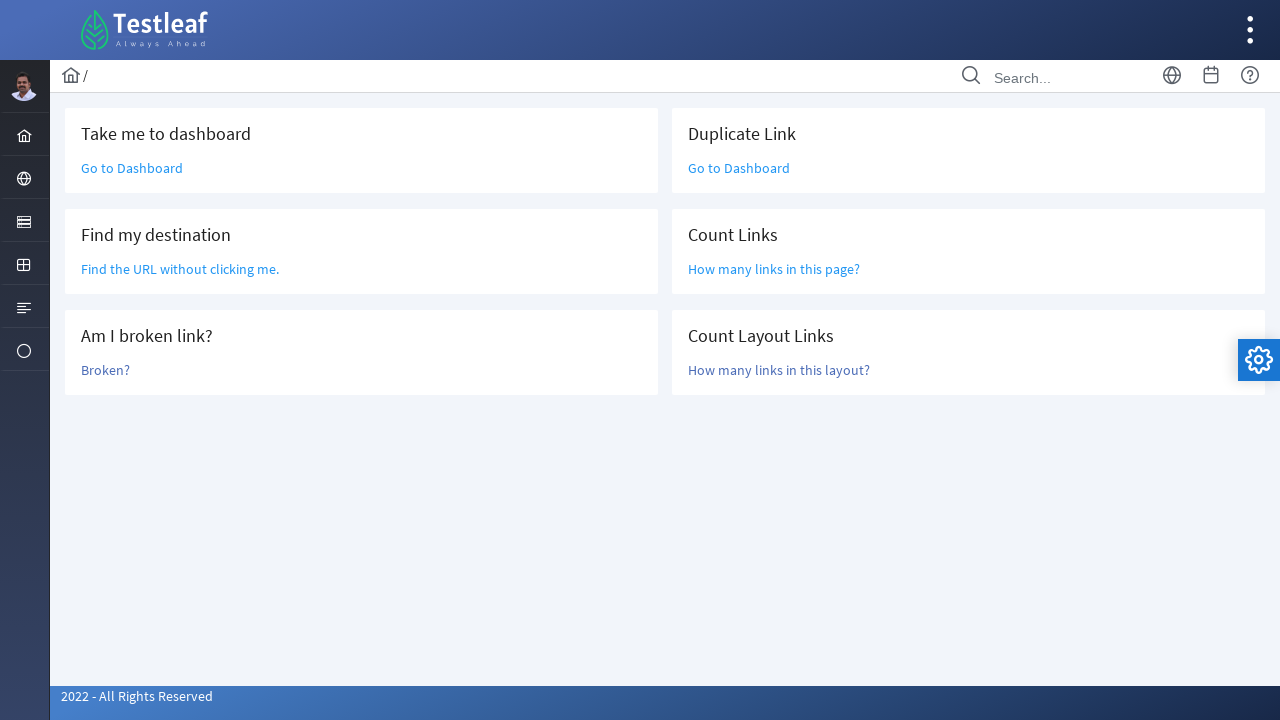

Clicked duplicate 'Go to Dashboard' link at (132, 168) on a:text('Go to Dashboard')
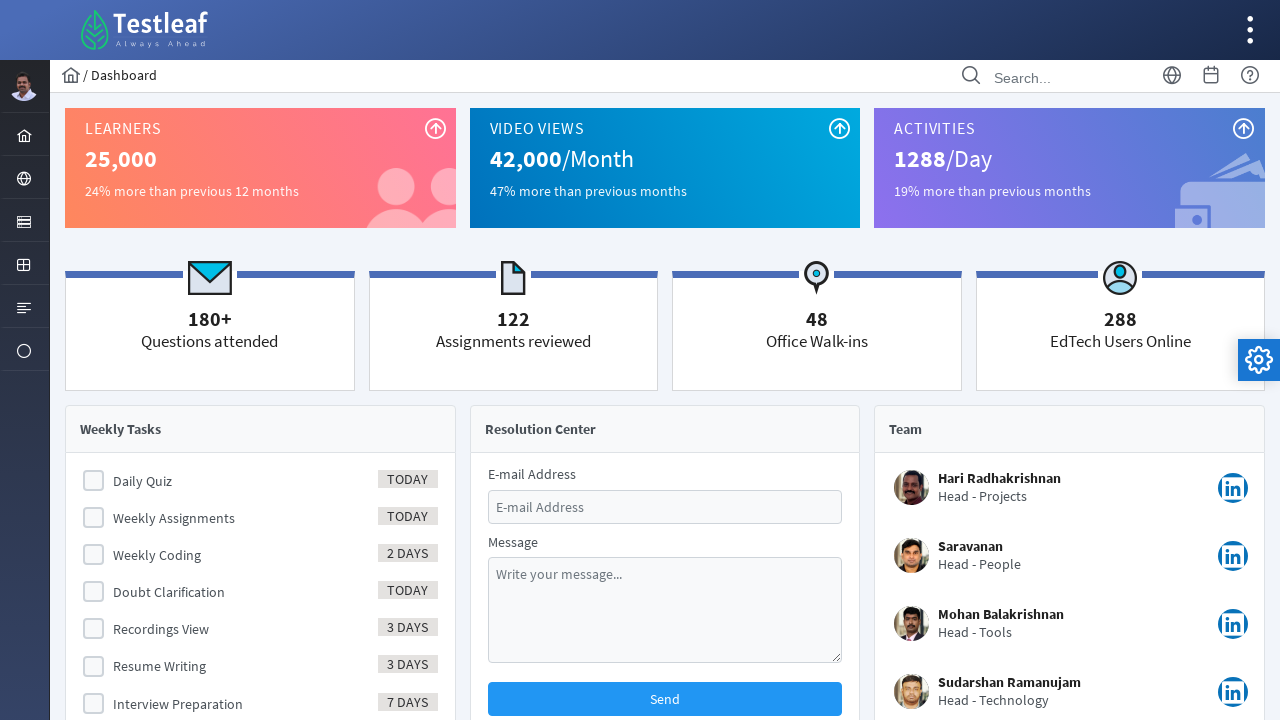

Navigated back from duplicate link test
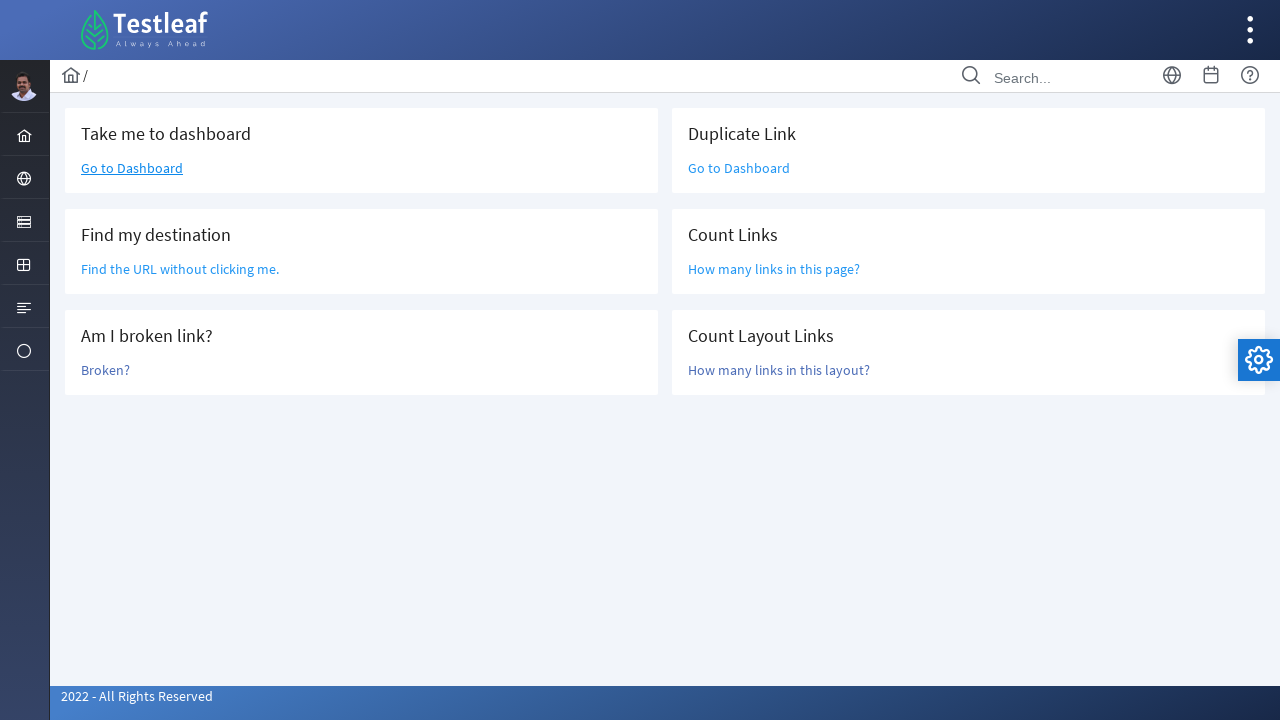

Located all links on the page
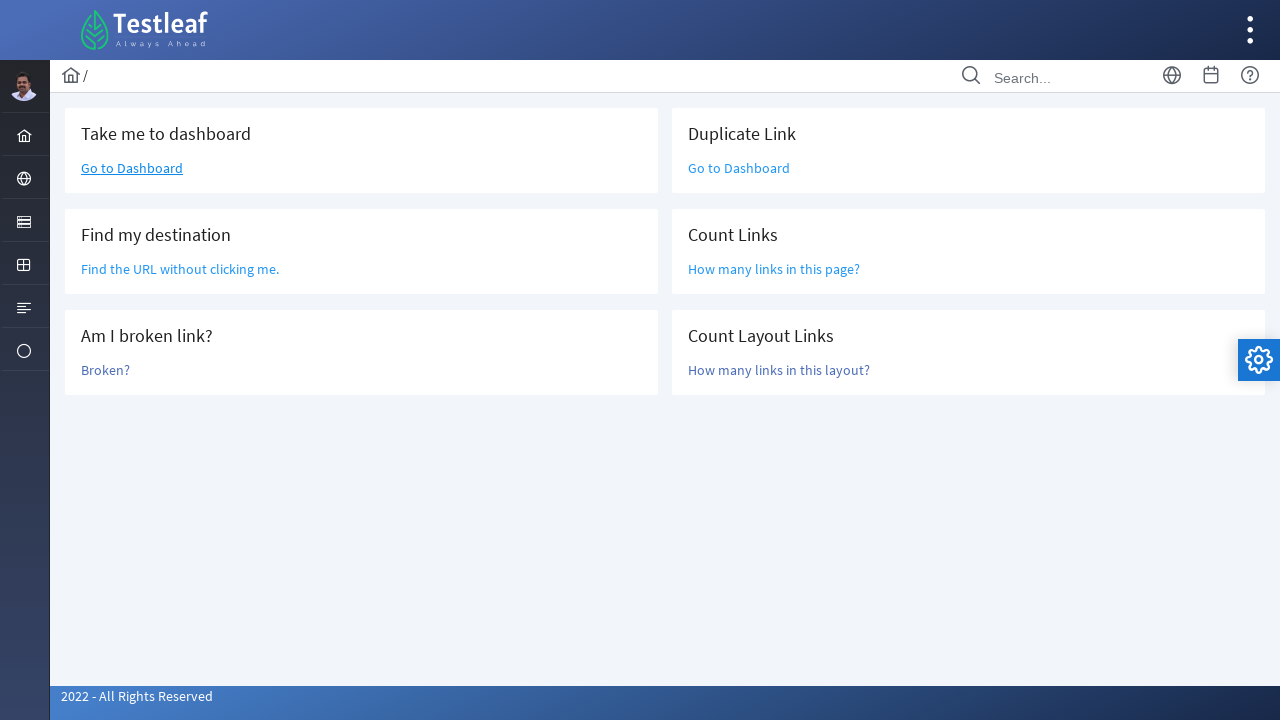

Counted total links on page: 47
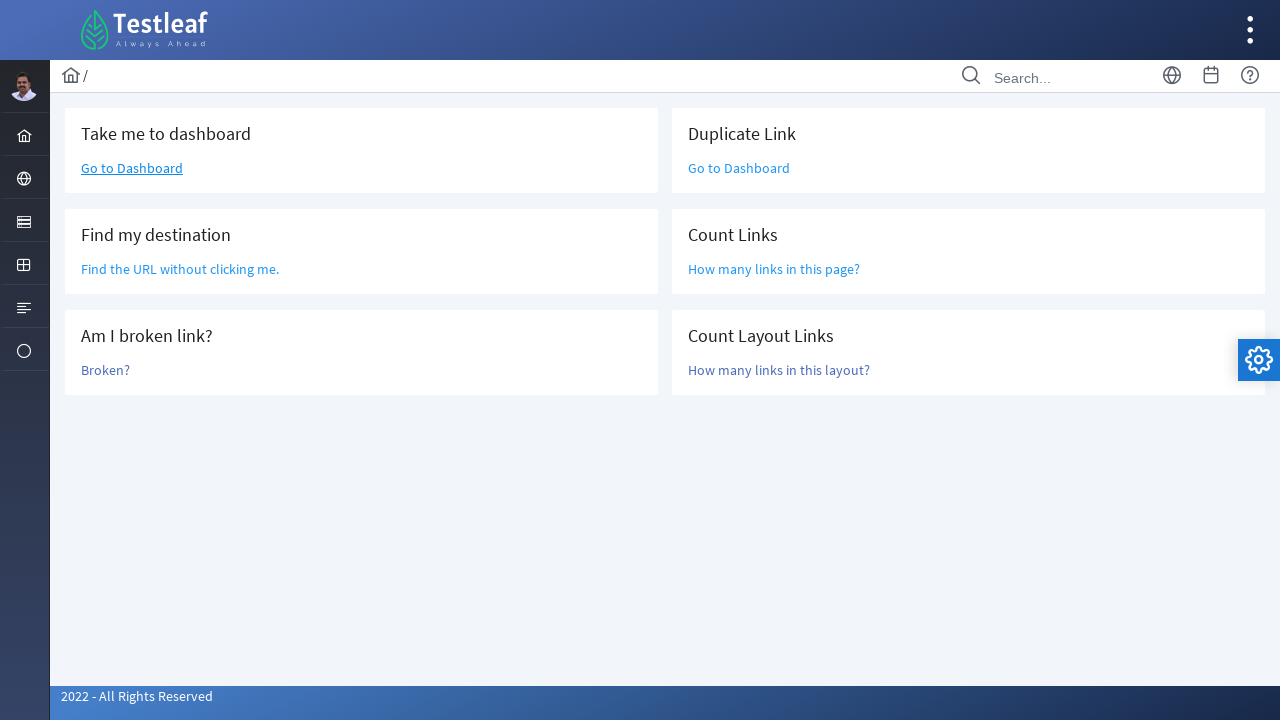

Clicked 'How many links in this layout?' link at (779, 370) on a:text('How many links in this layout?')
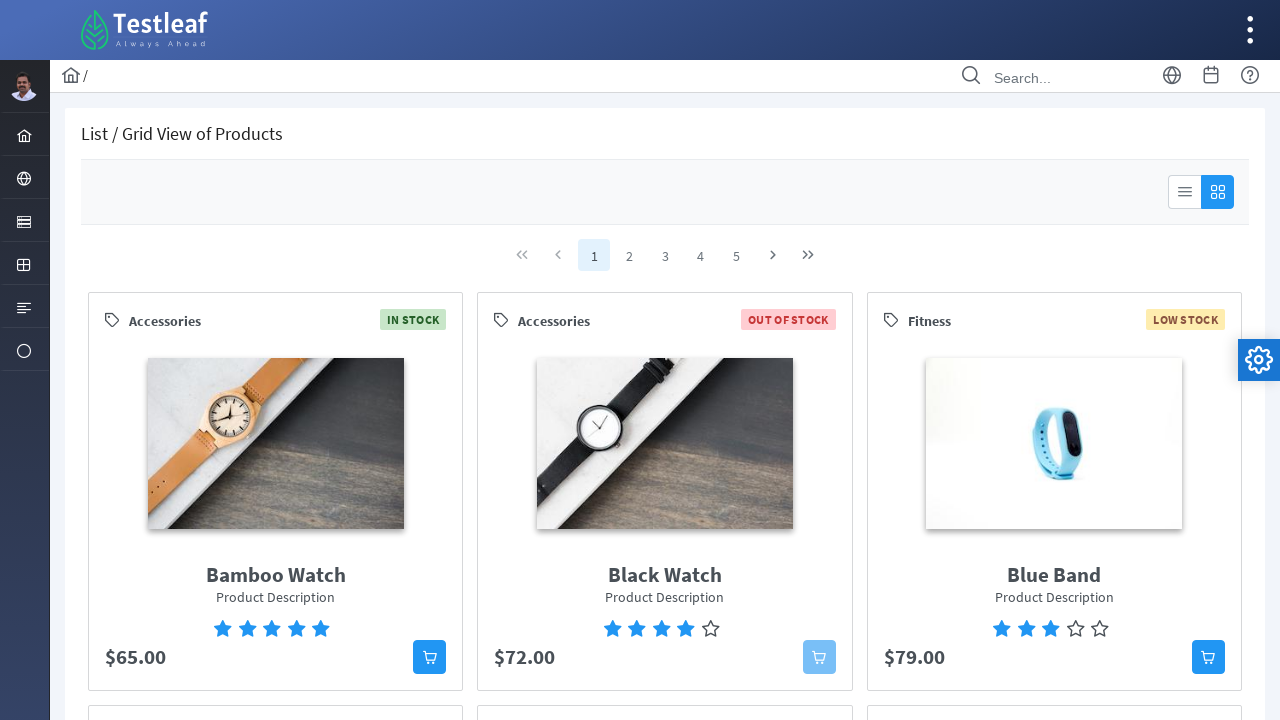

Located all links in the layout
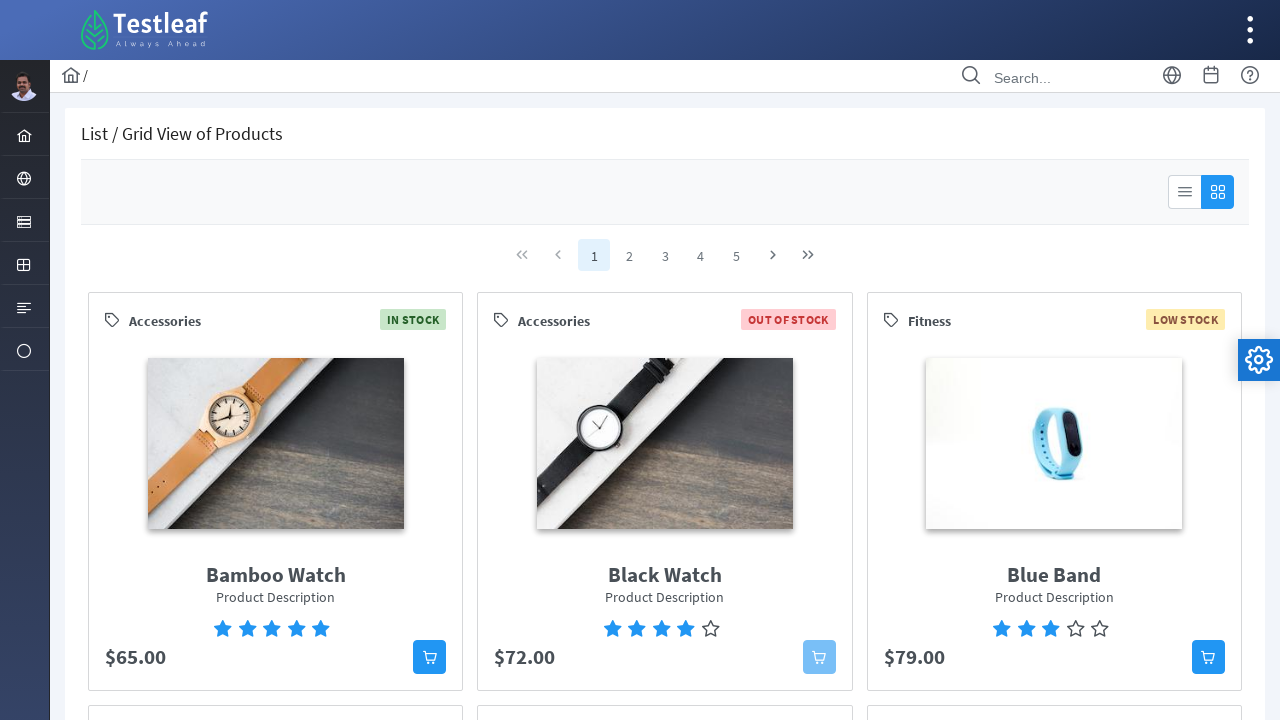

Counted total layout links: 80
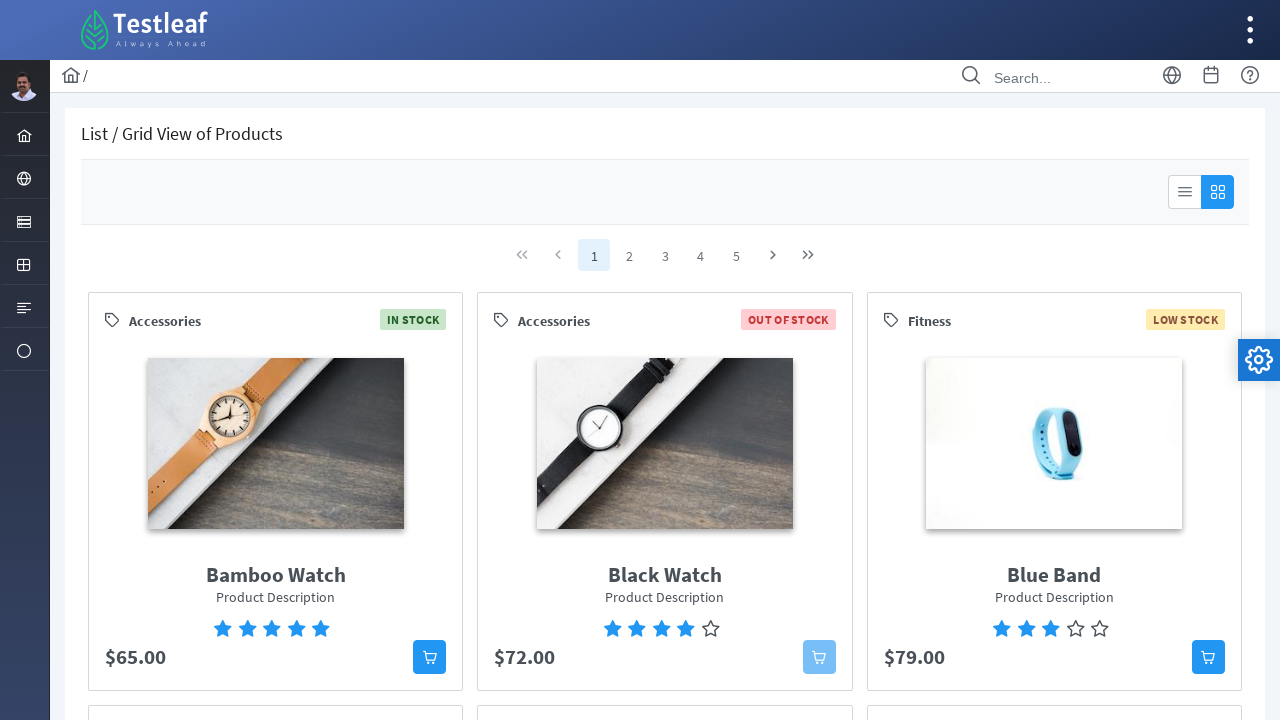

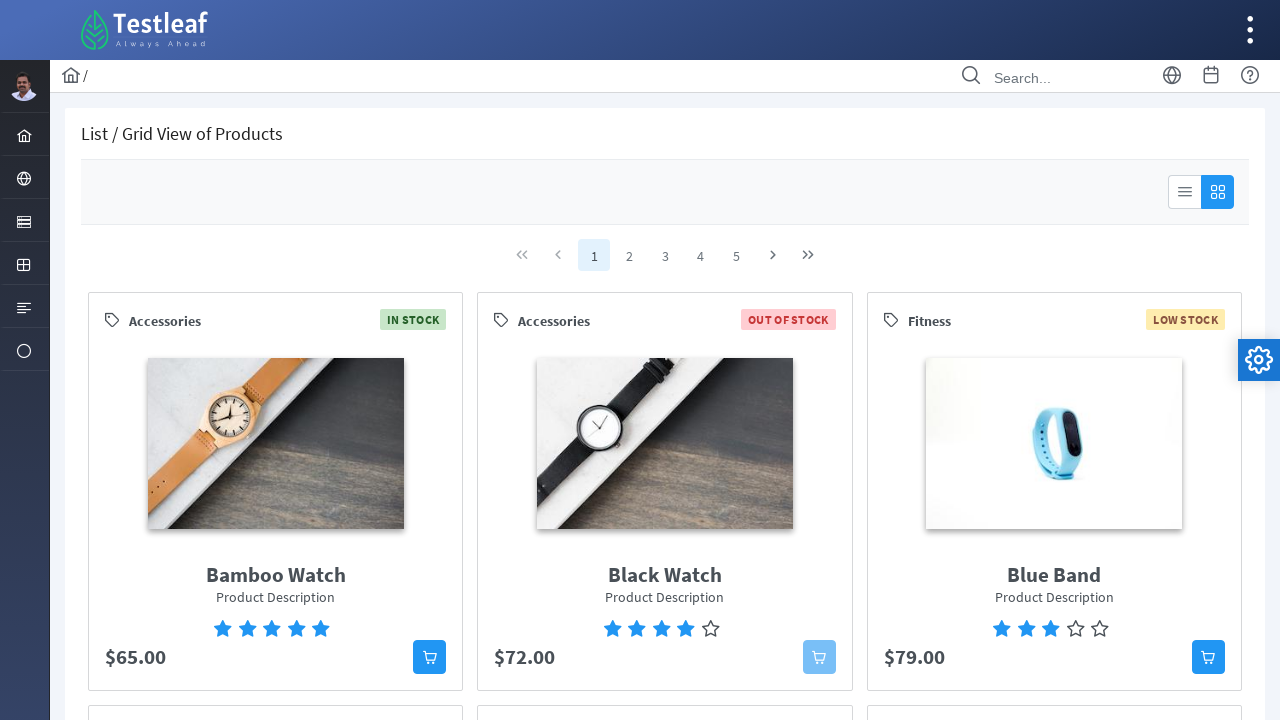